Tests radio button interactions on a demo page by selecting different options and verifying their states

Starting URL: https://demoqa.com/radio-button

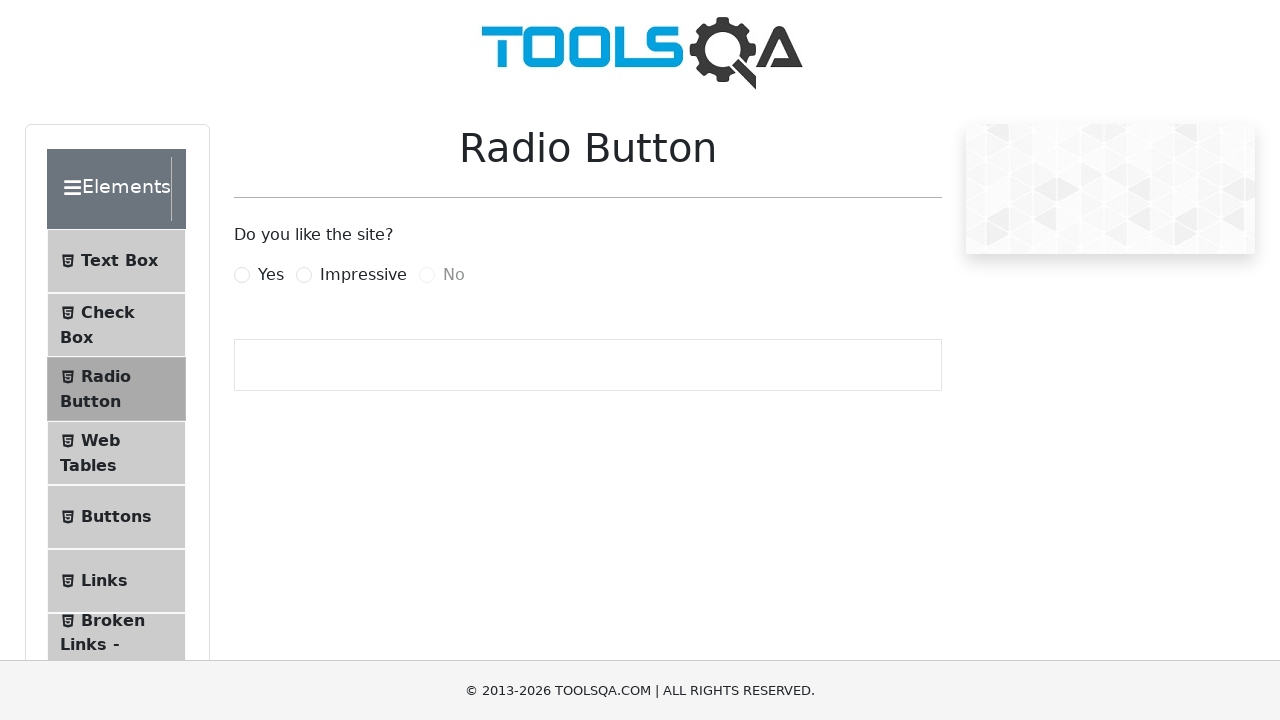

Clicked 'Yes' radio button label at (271, 275) on xpath=//label[text()="Yes"]
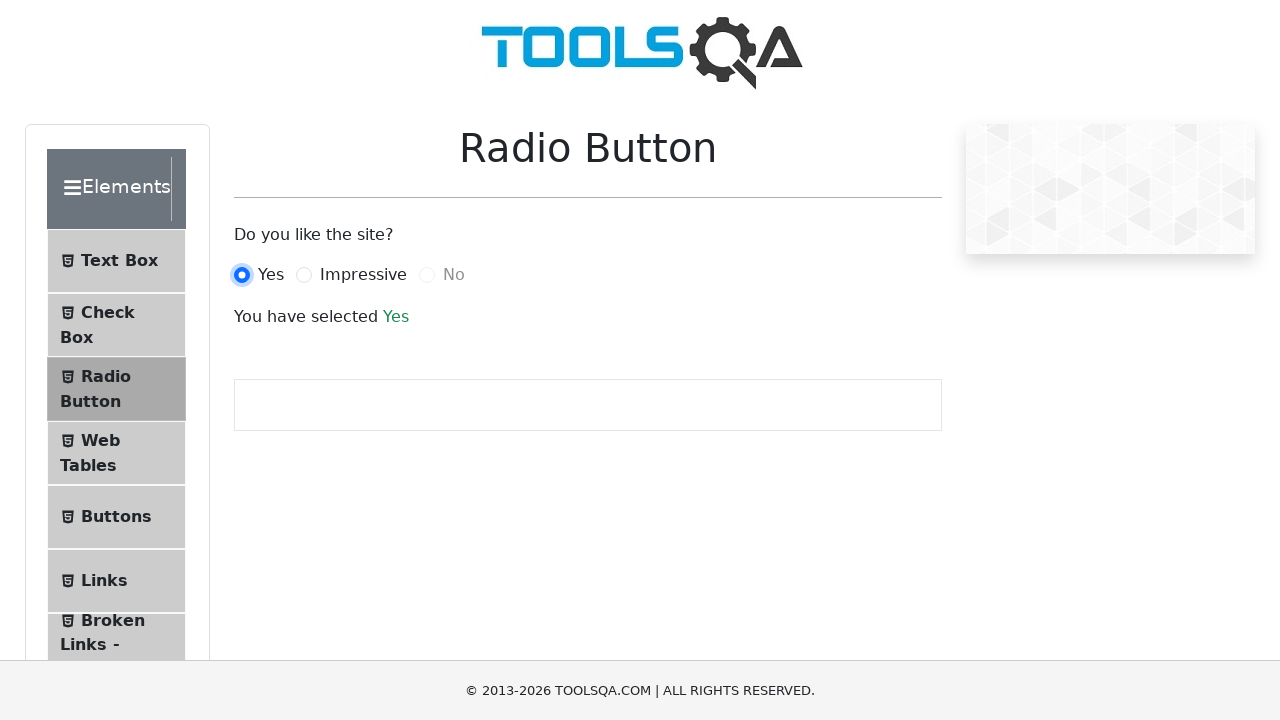

Waited for selection to be processed
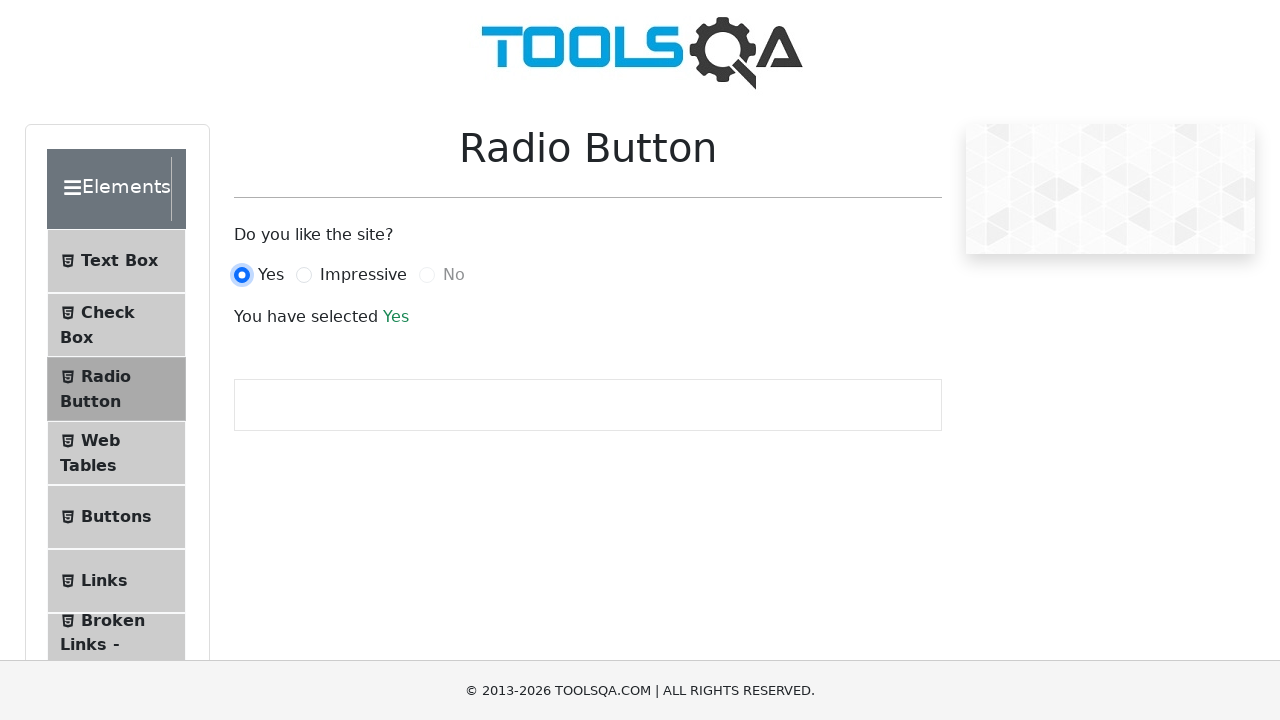

Located 'Yes' radio button element
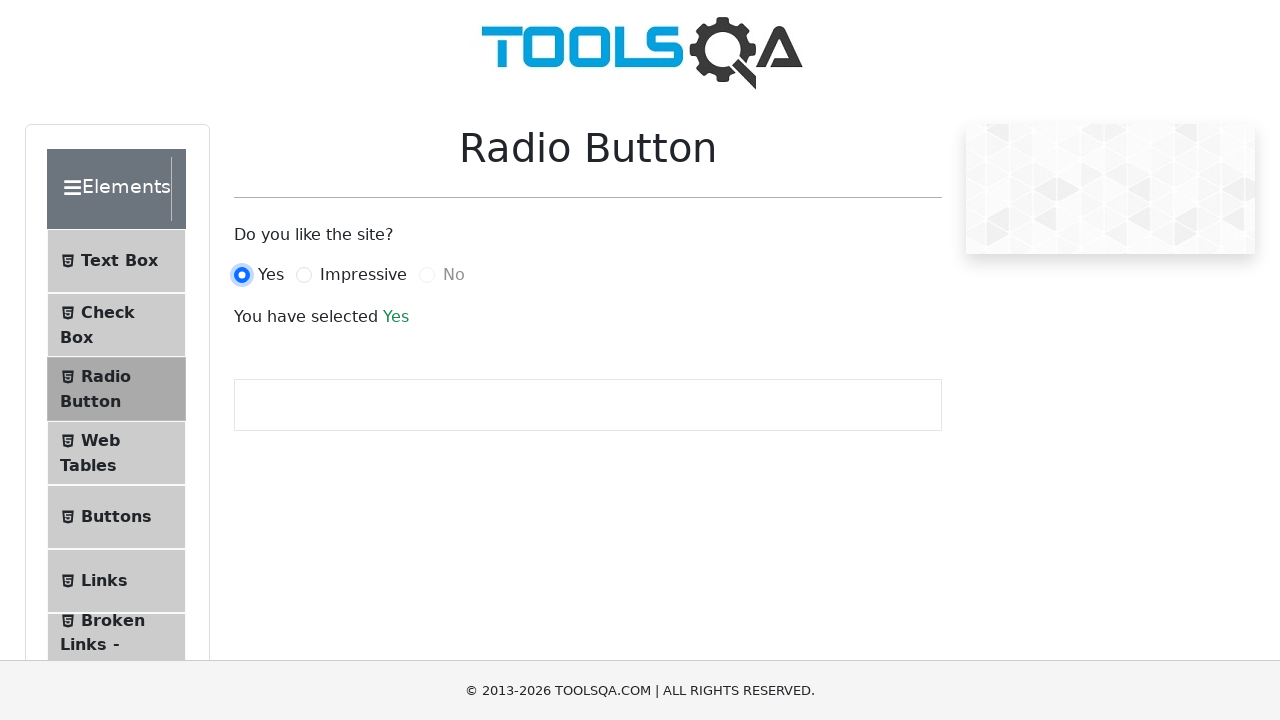

Verified 'Yes' radio button is checked
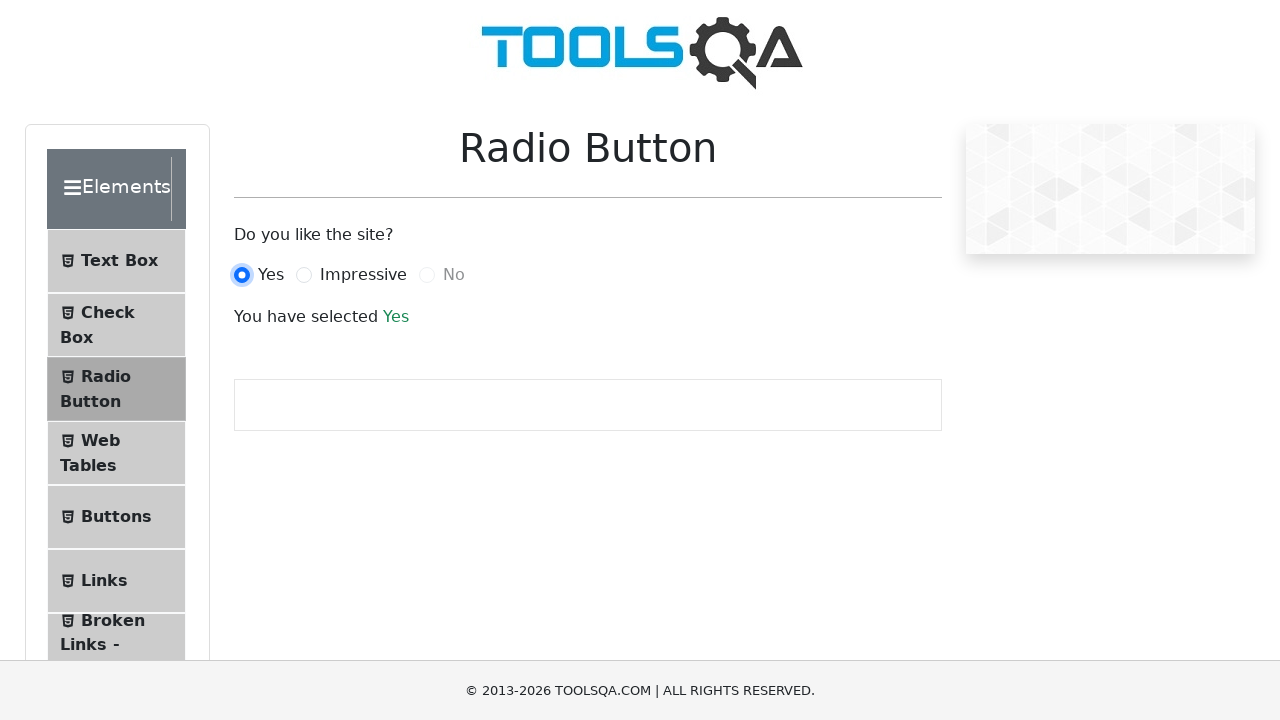

Located success text element
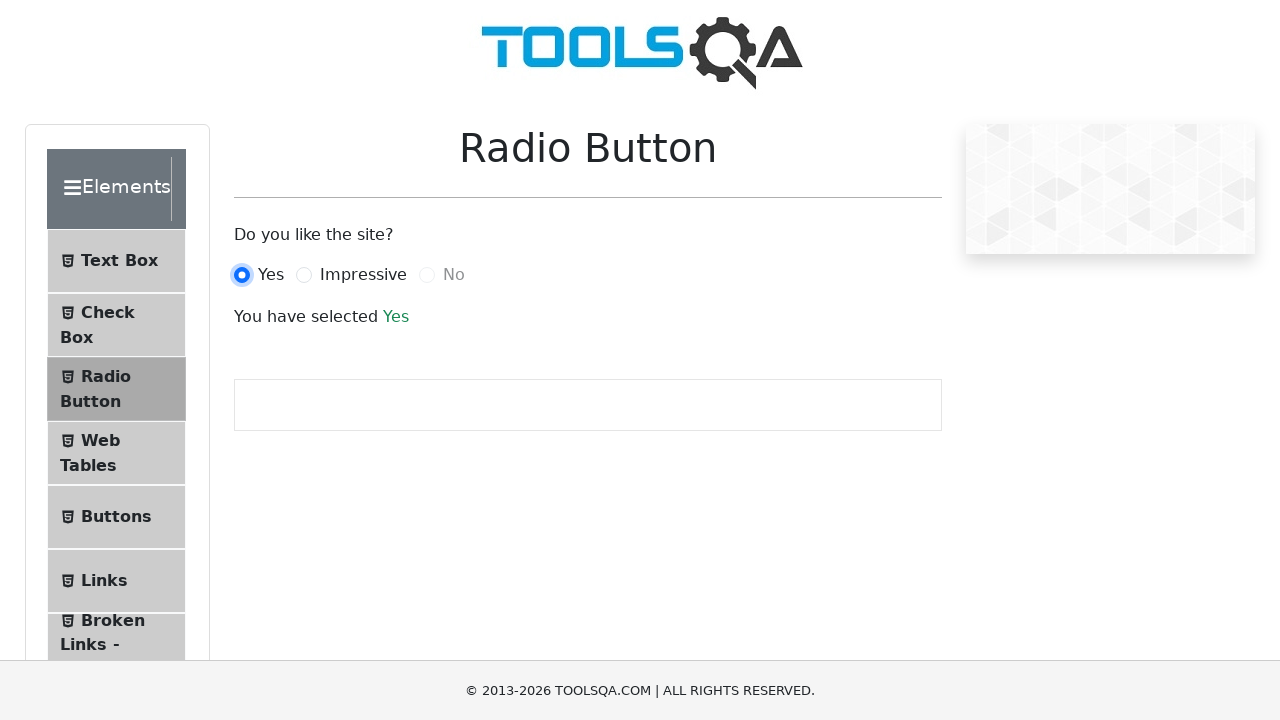

Scrolled success text into view
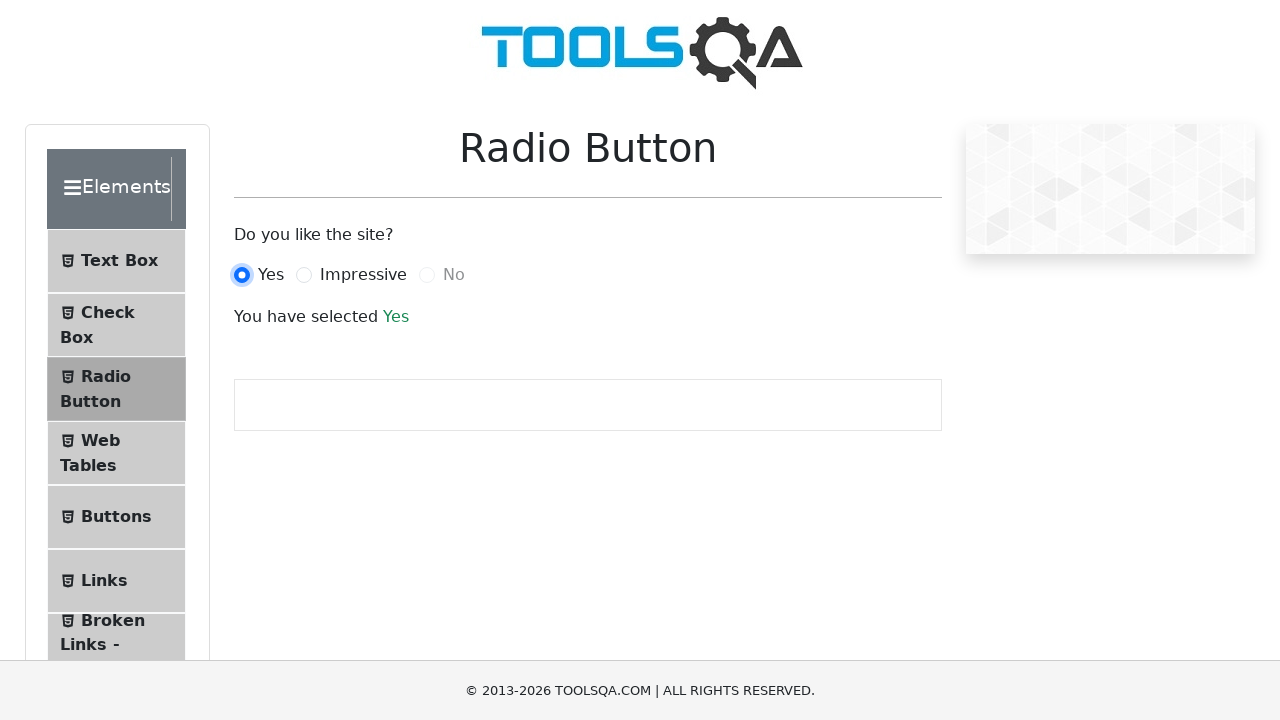

Verified success text contains 'Yes'
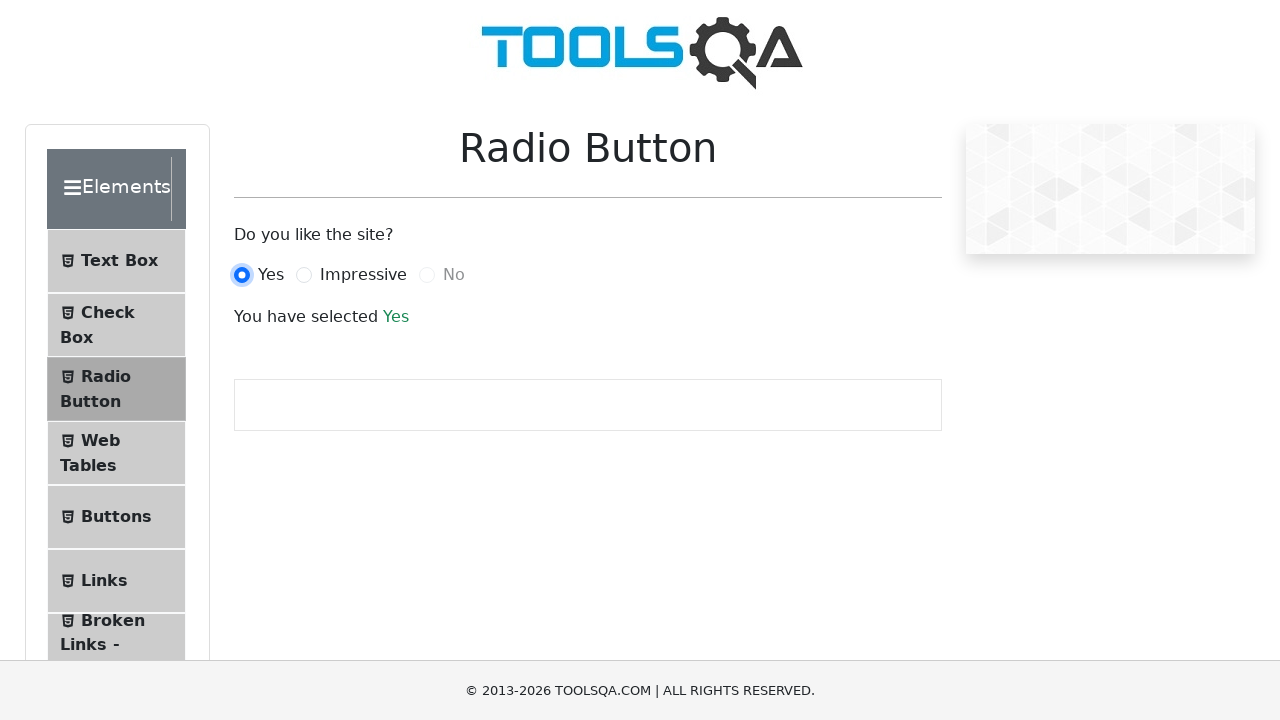

Clicked 'Impressive' radio button label at (363, 275) on xpath=//label[text()="Impressive"]
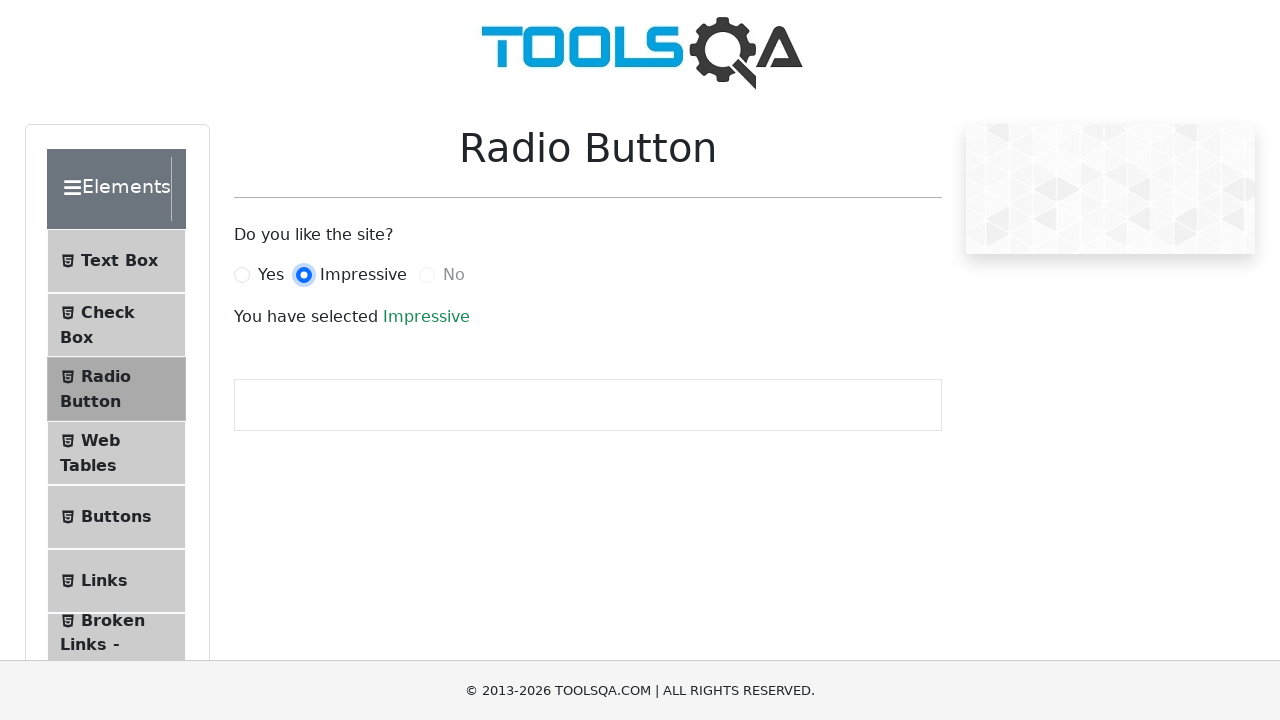

Waited for selection to be processed
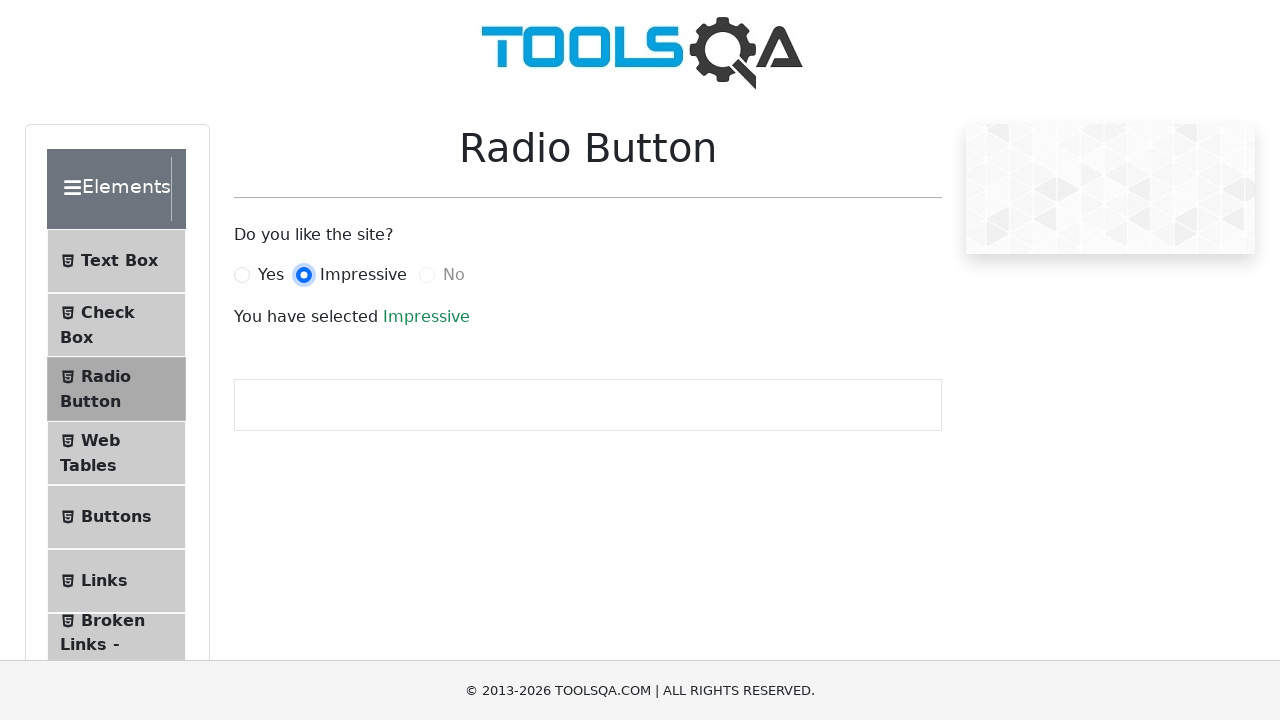

Located 'Impressive' radio button element
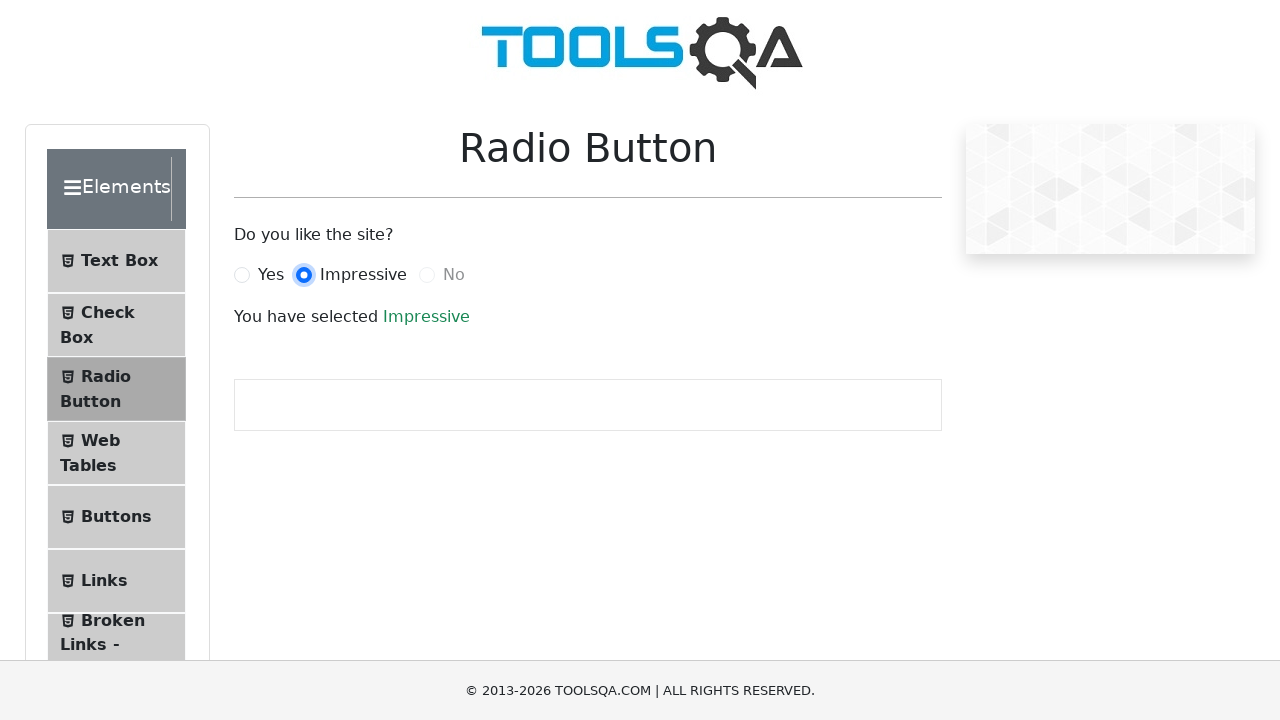

Verified 'Impressive' radio button is checked
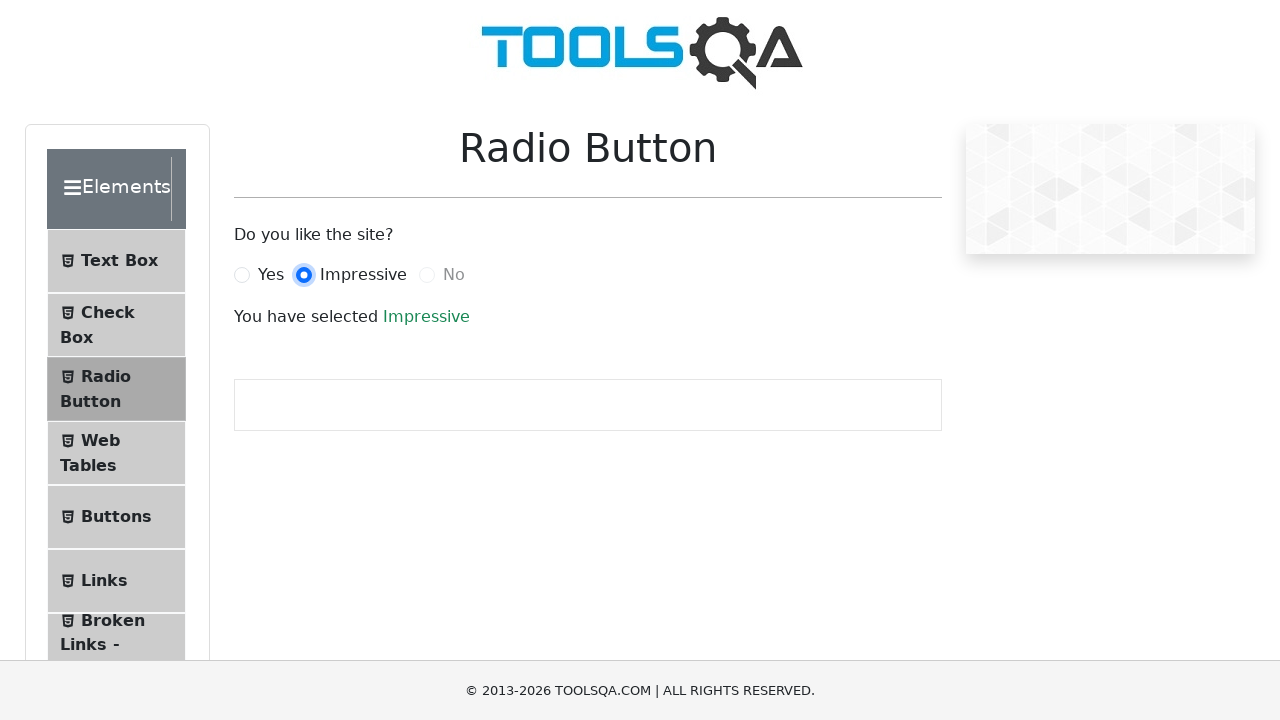

Located success text element
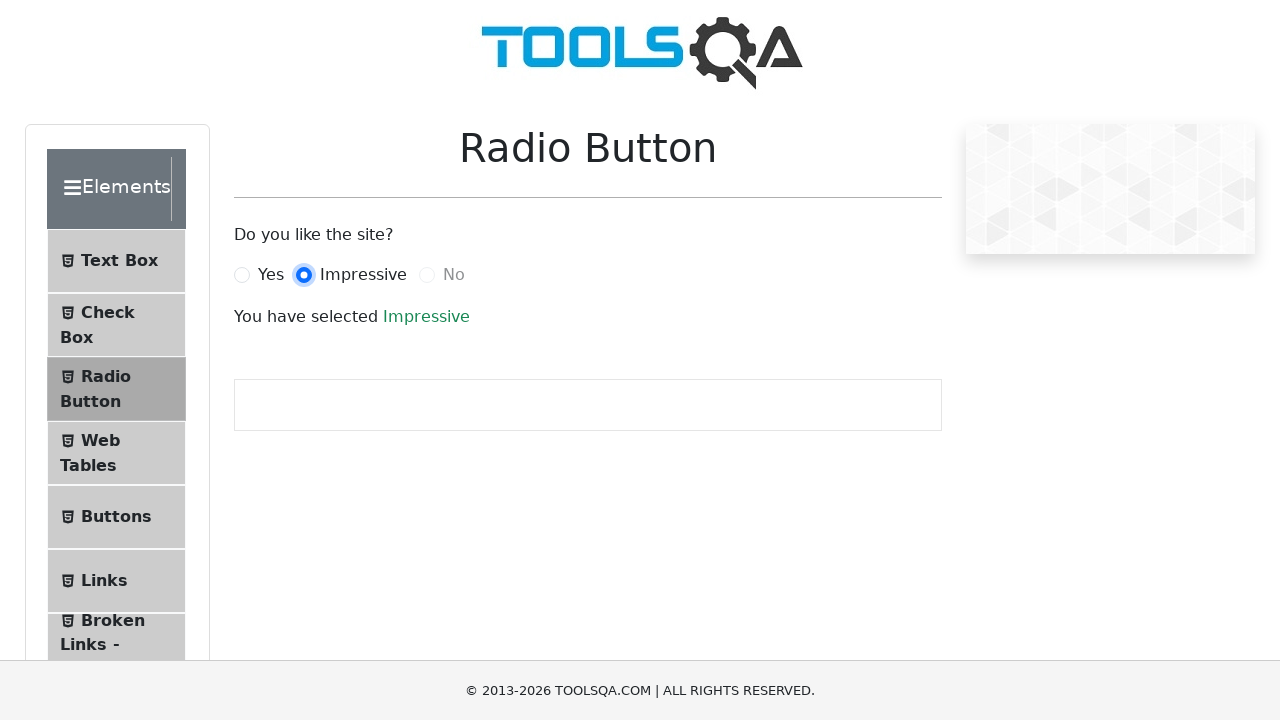

Scrolled success text into view
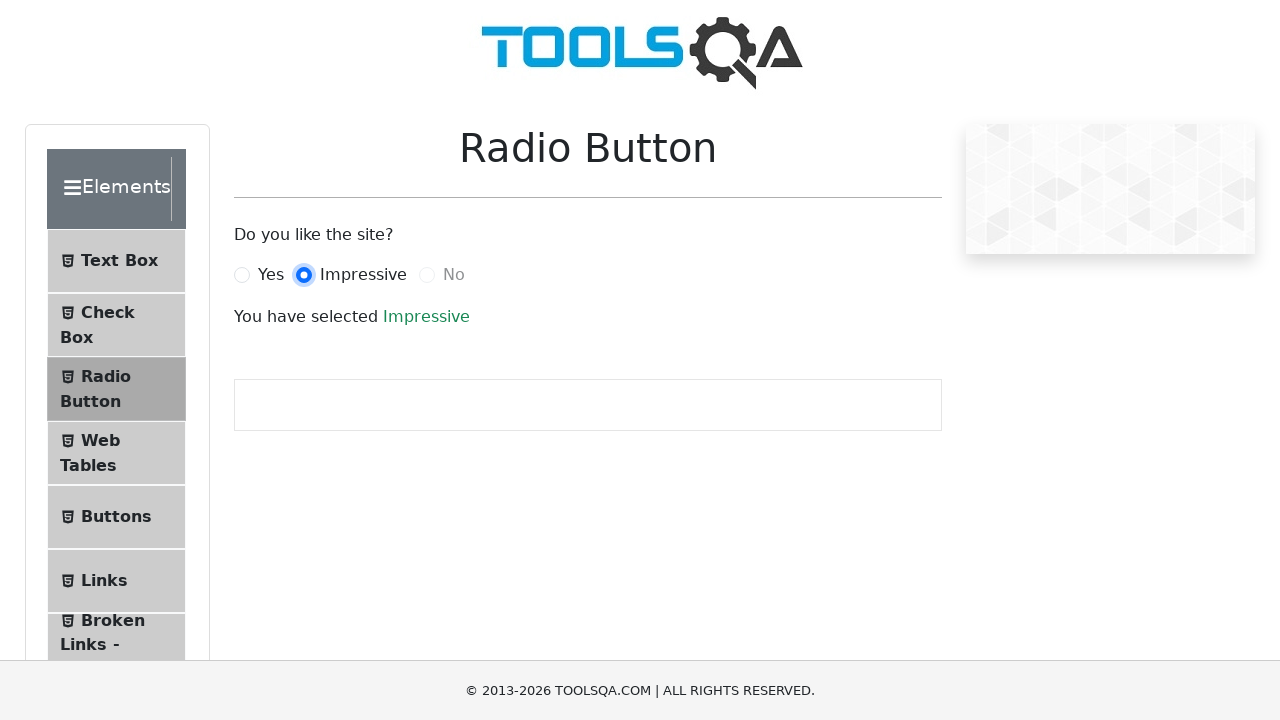

Verified success text contains 'Impressive'
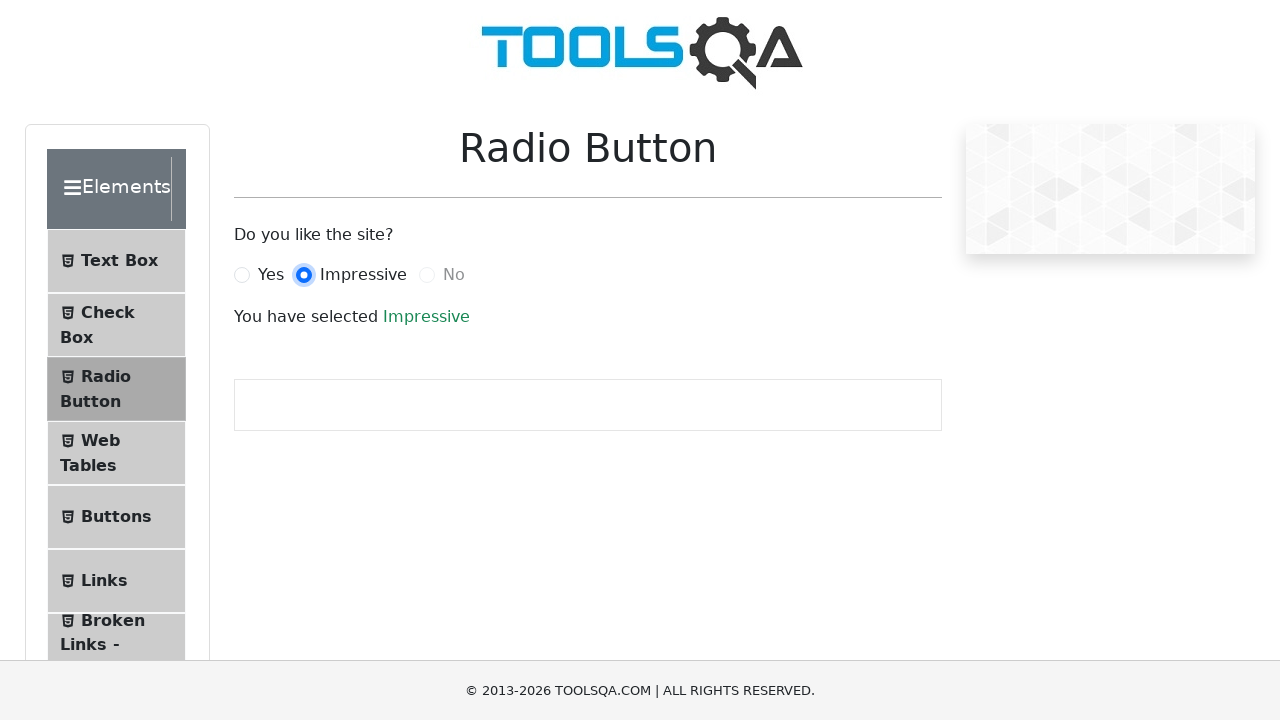

Located 'No' radio button element
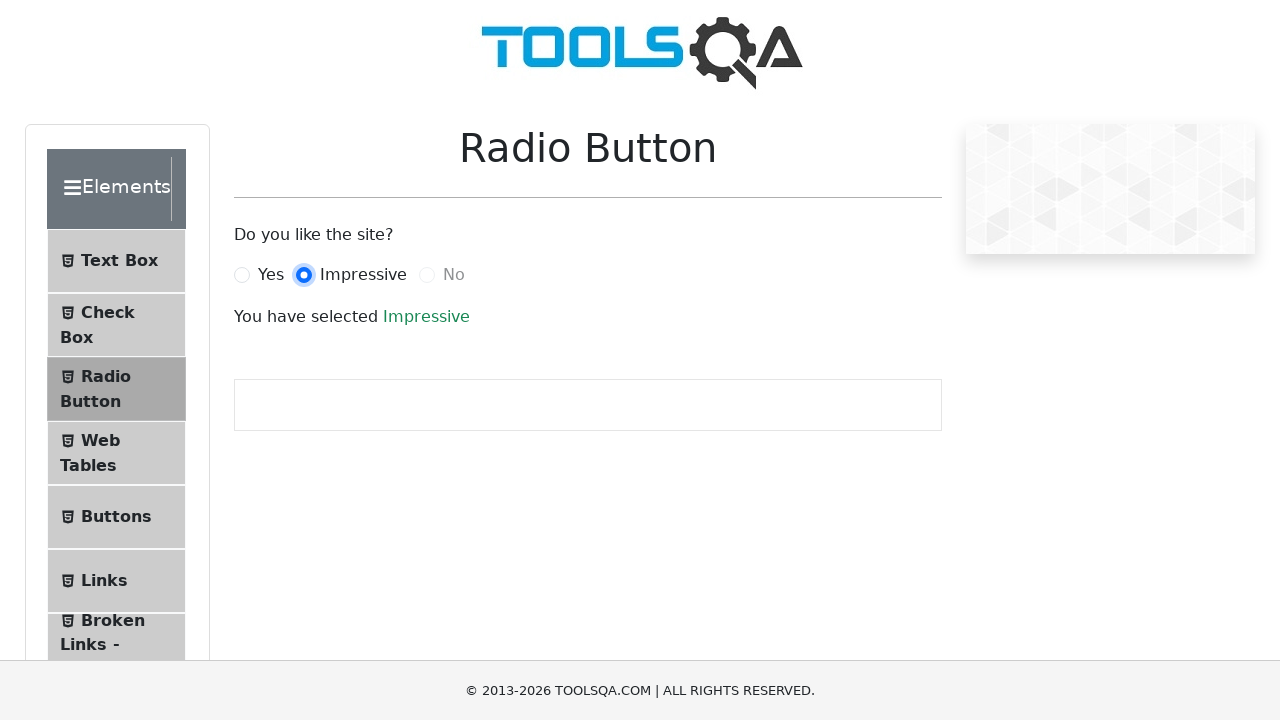

Verified 'No' radio button is disabled
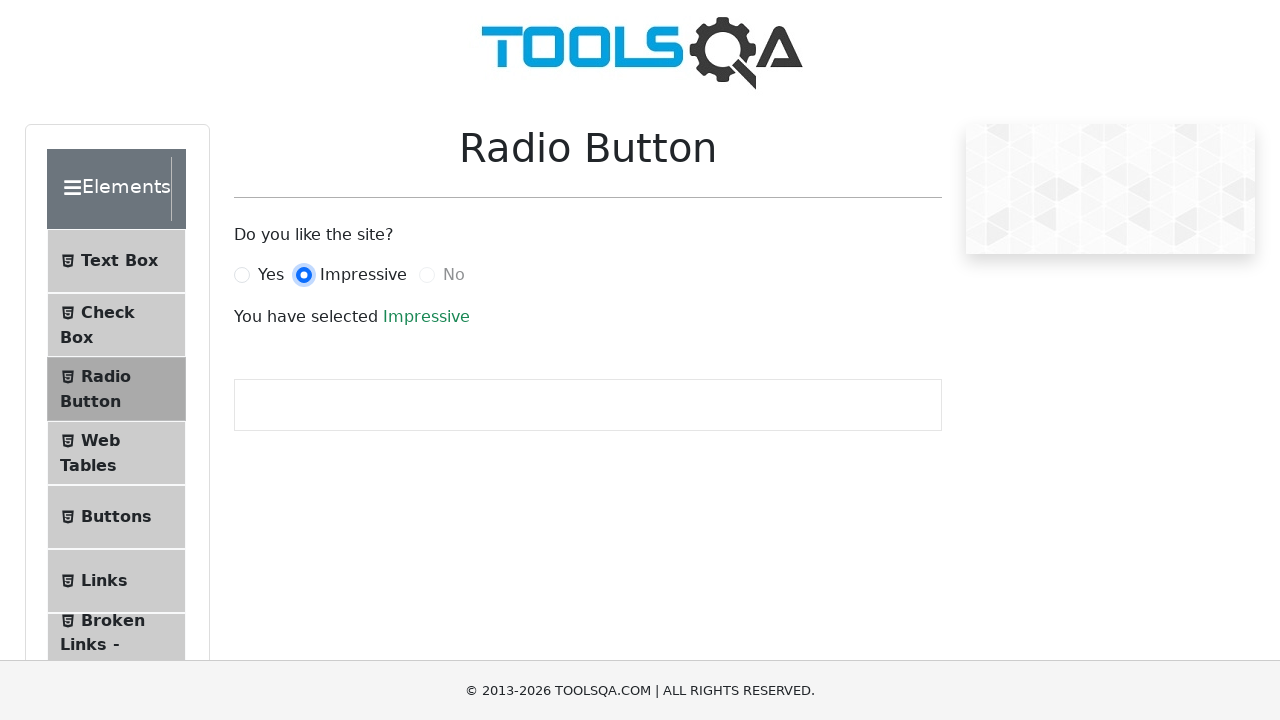

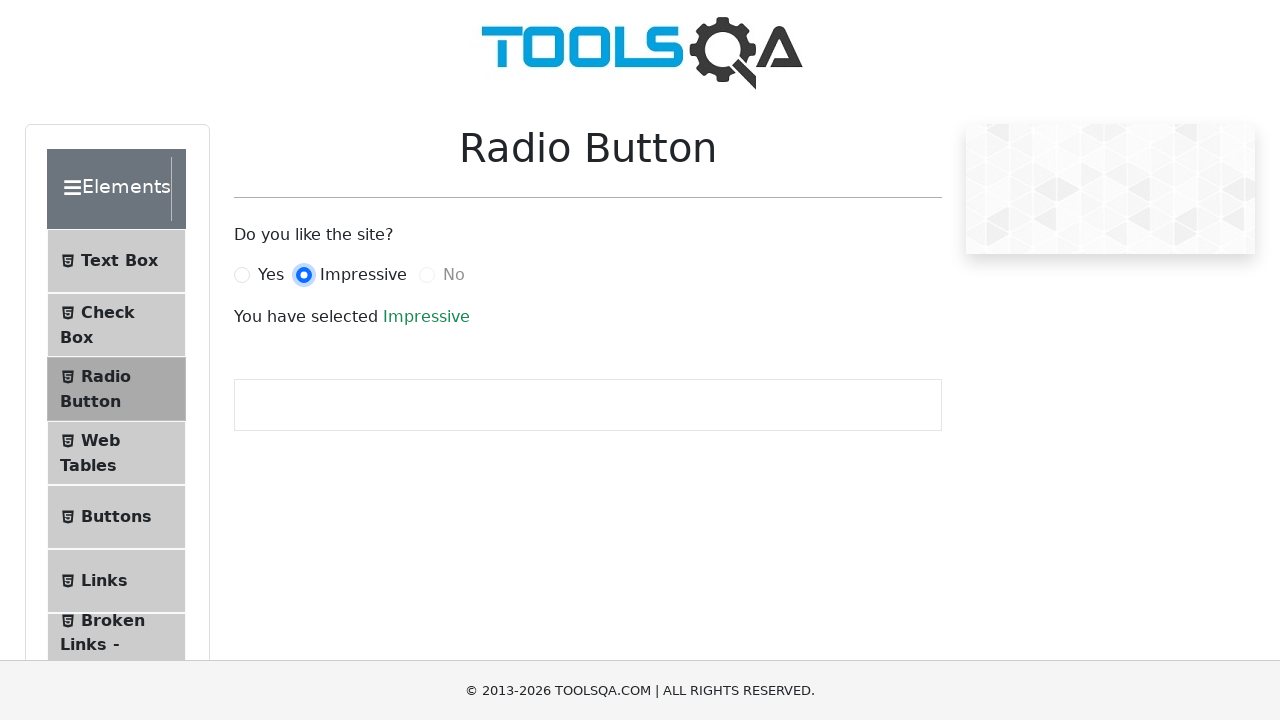